Tests static dropdown functionality by navigating to a practice page and selecting the third option (index 2) from a currency dropdown

Starting URL: https://rahulshettyacademy.com/dropdownsPractise/

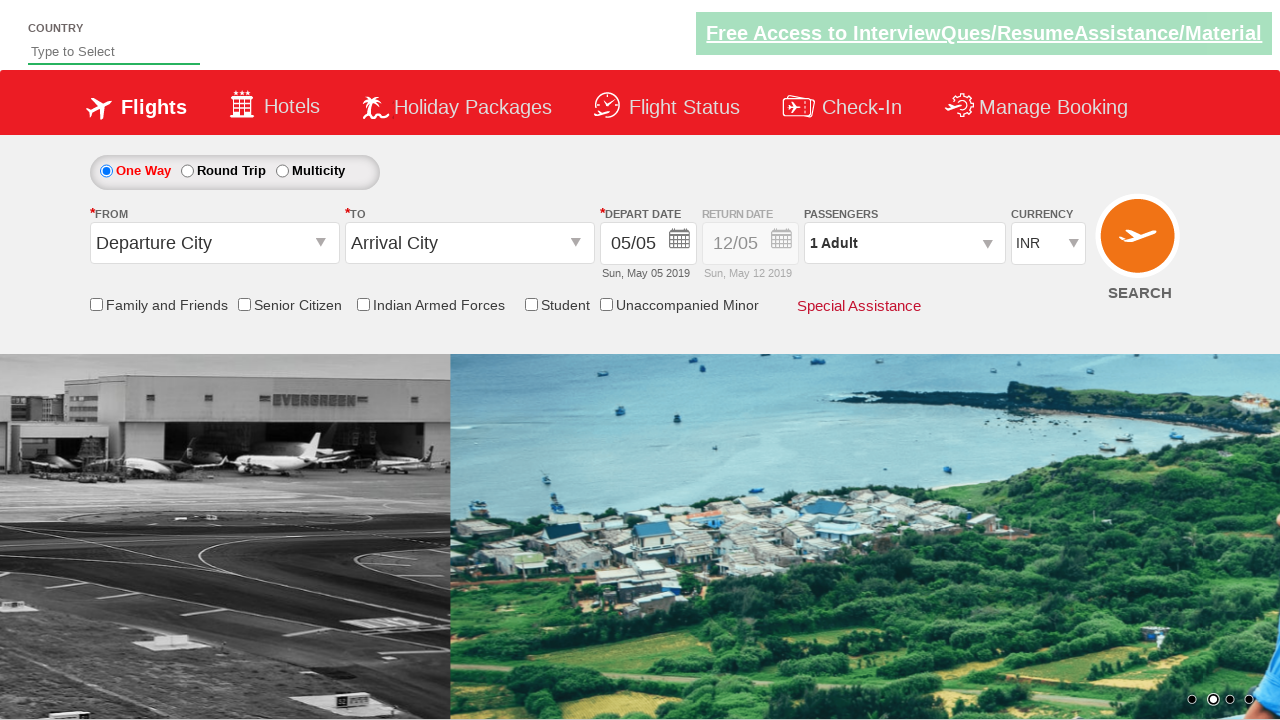

Navigated to dropdowns practice page
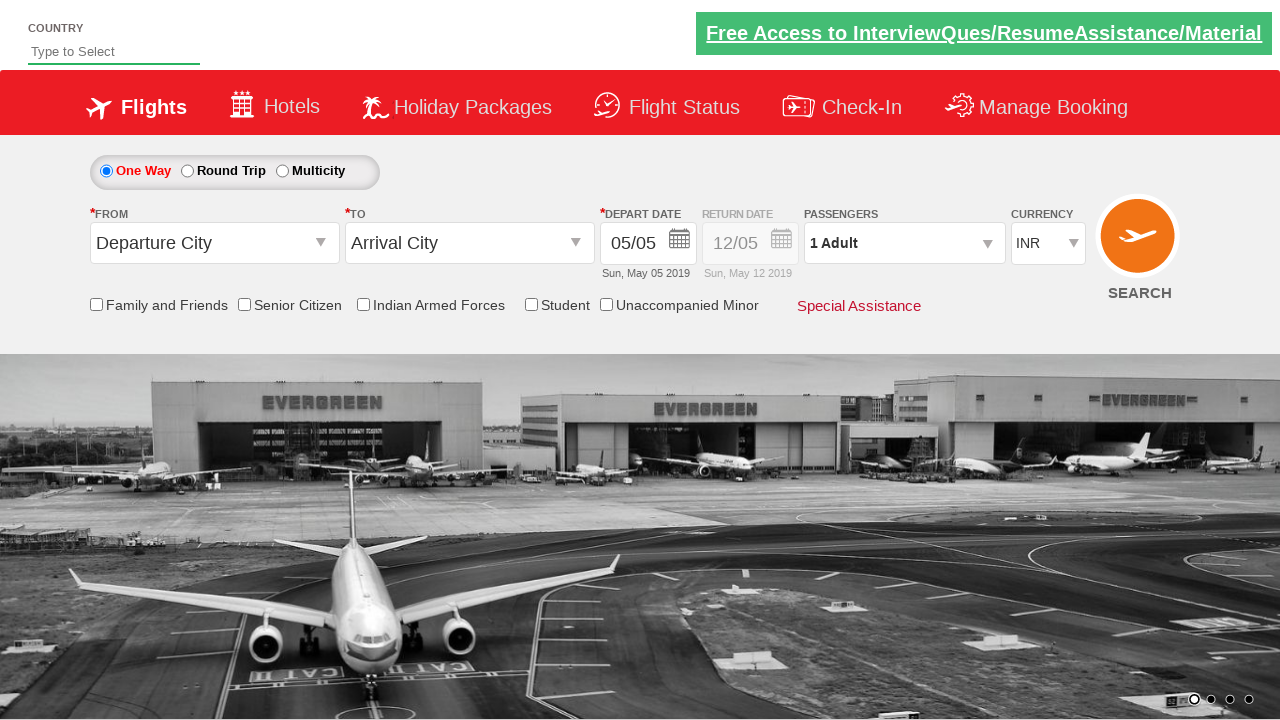

Currency dropdown became visible
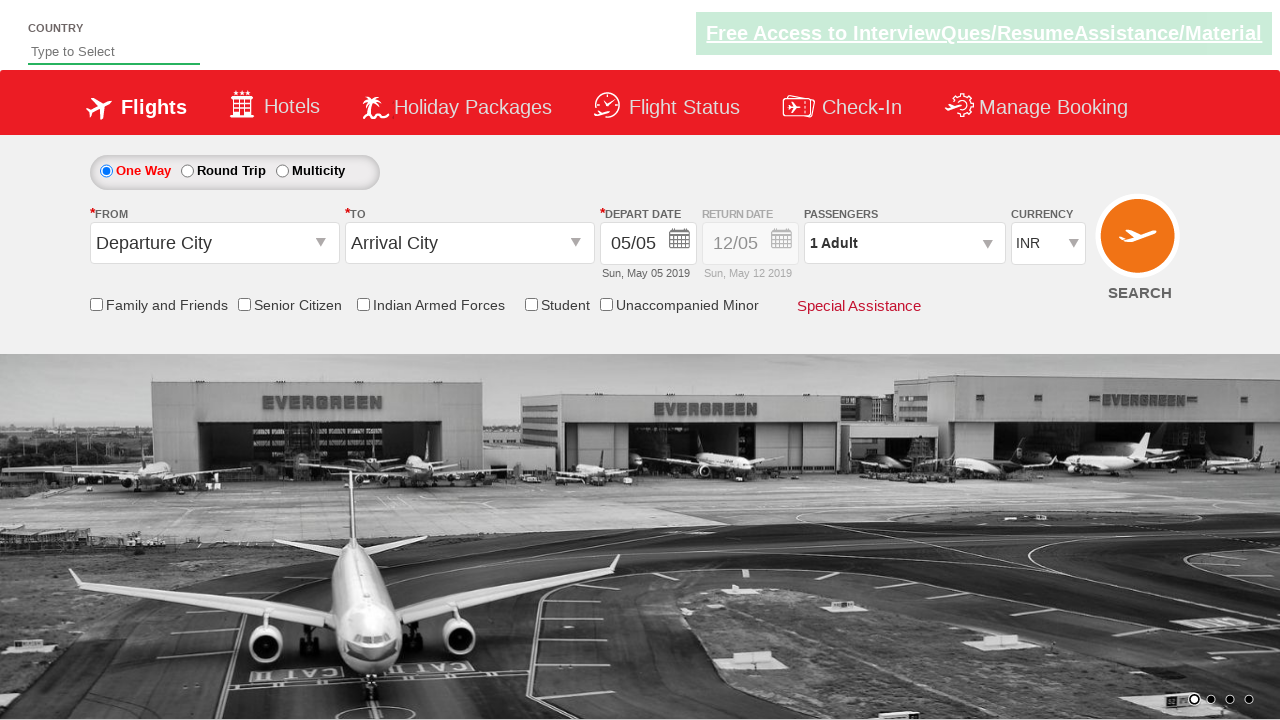

Selected third option (index 2) from currency dropdown on #ctl00_mainContent_DropDownListCurrency
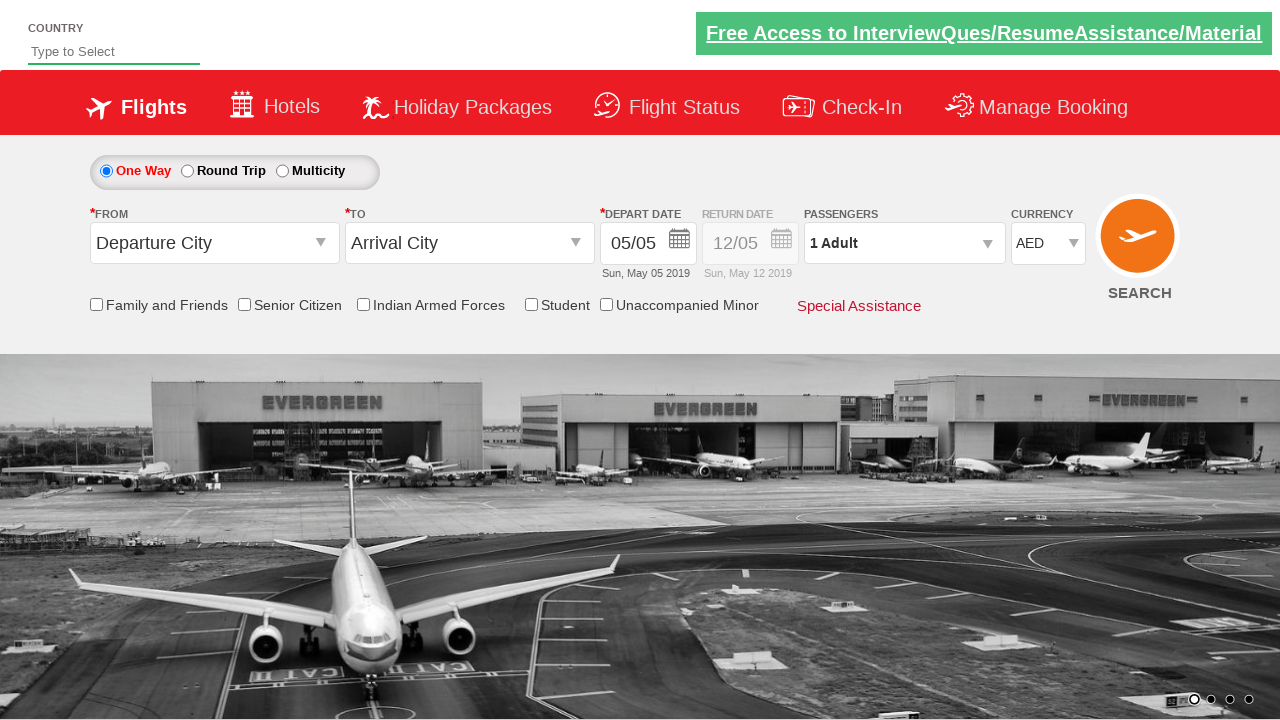

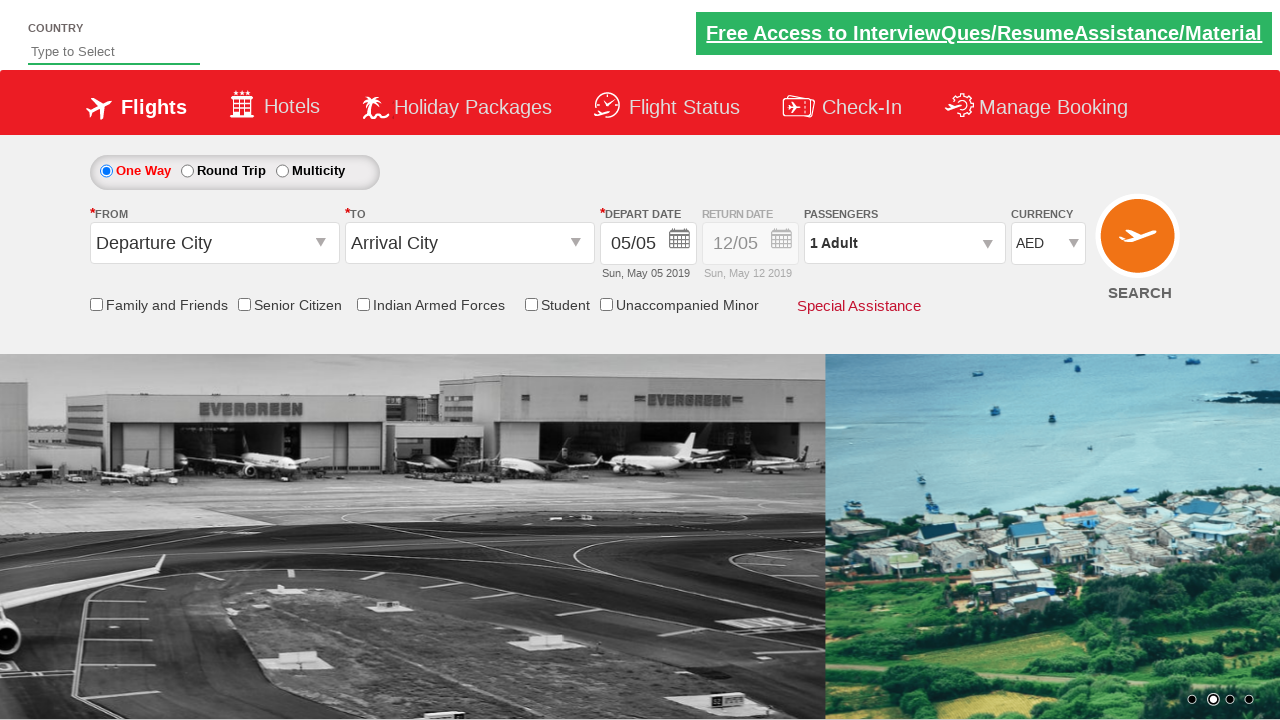